Tests AJAX functionality by clicking a button and waiting for dynamically loaded content to appear, verifying that the h3 element text changes to "I'm late!" after the AJAX request completes.

Starting URL: https://v1.training-support.net/selenium/ajax

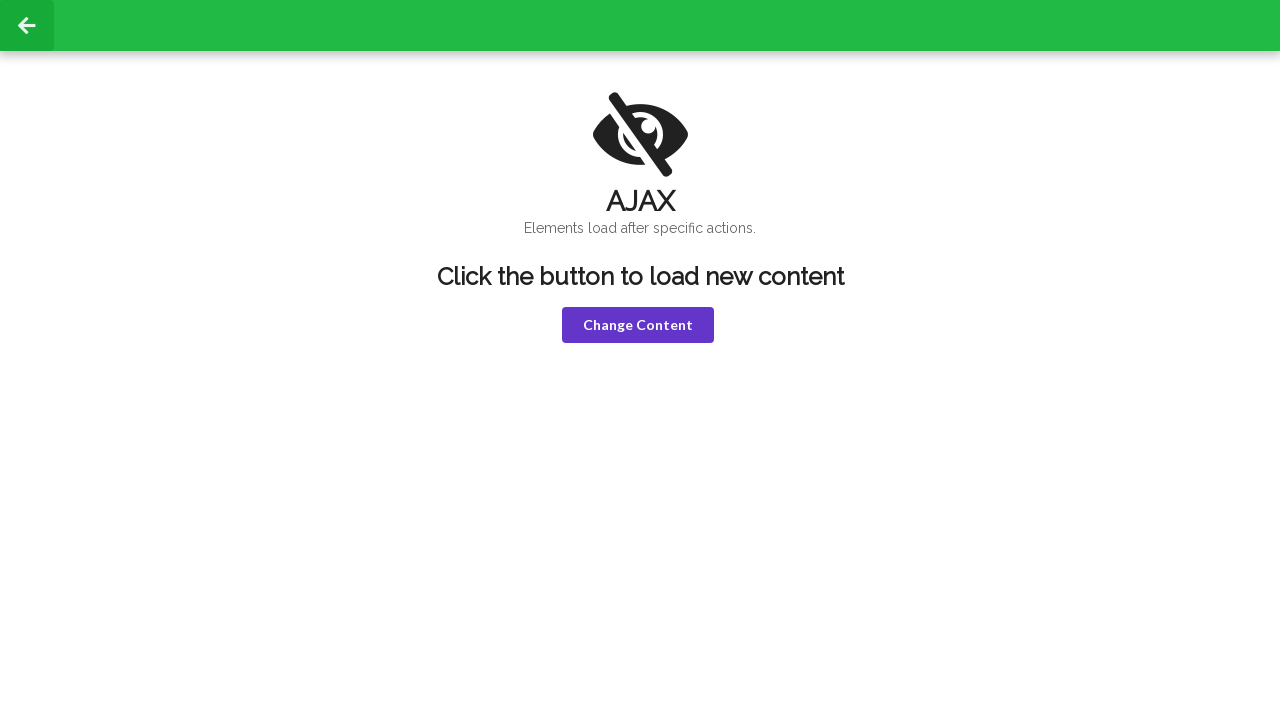

Navigated to AJAX training page
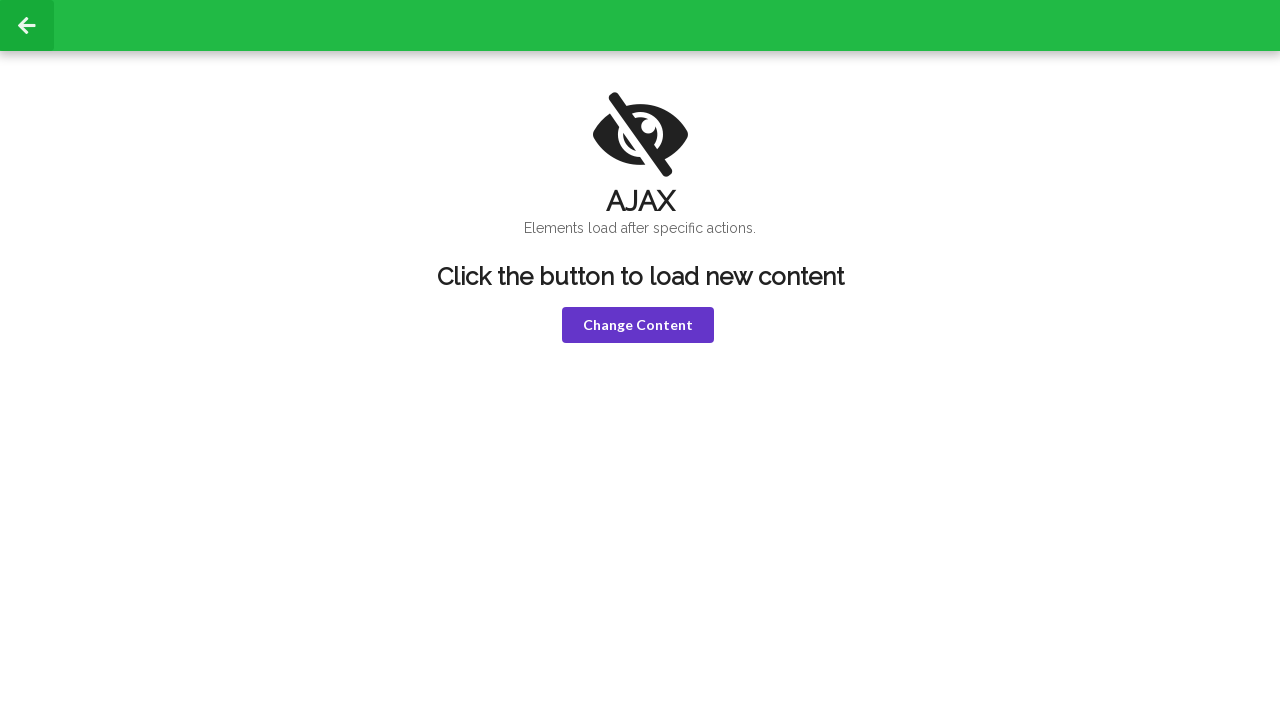

Clicked violet button to trigger AJAX request at (638, 325) on button.violet
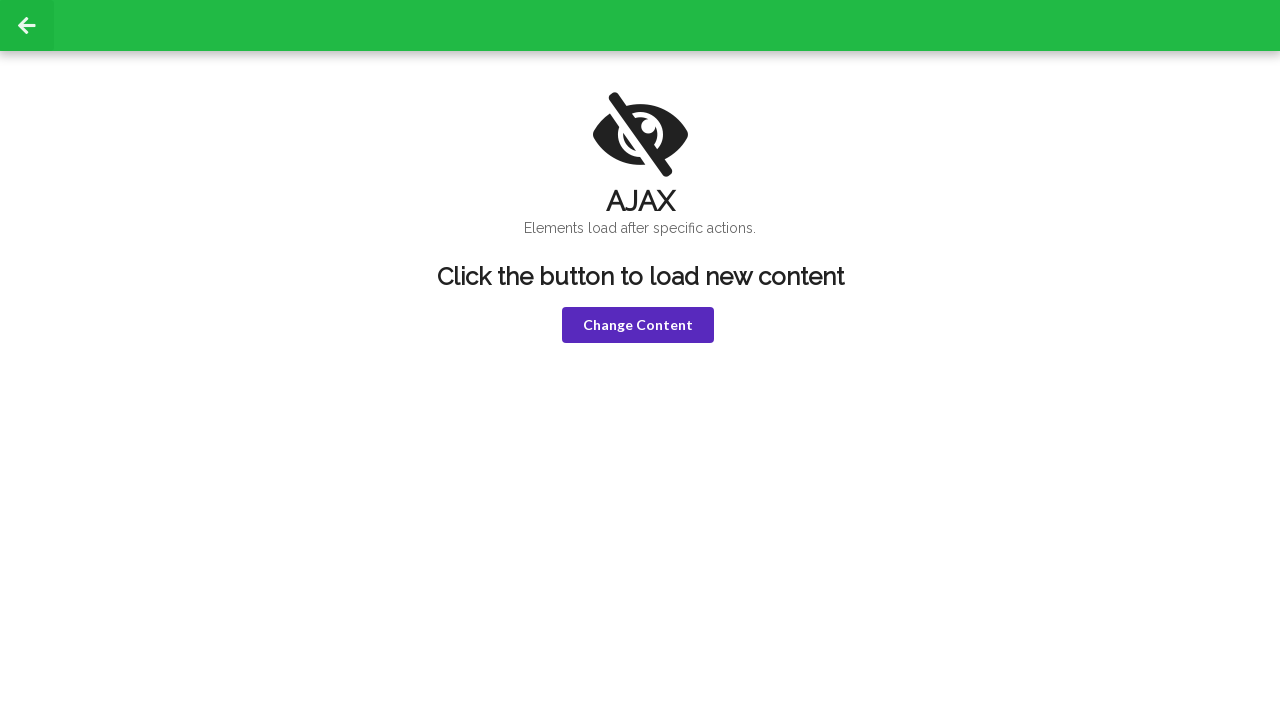

H1 element became visible after AJAX request
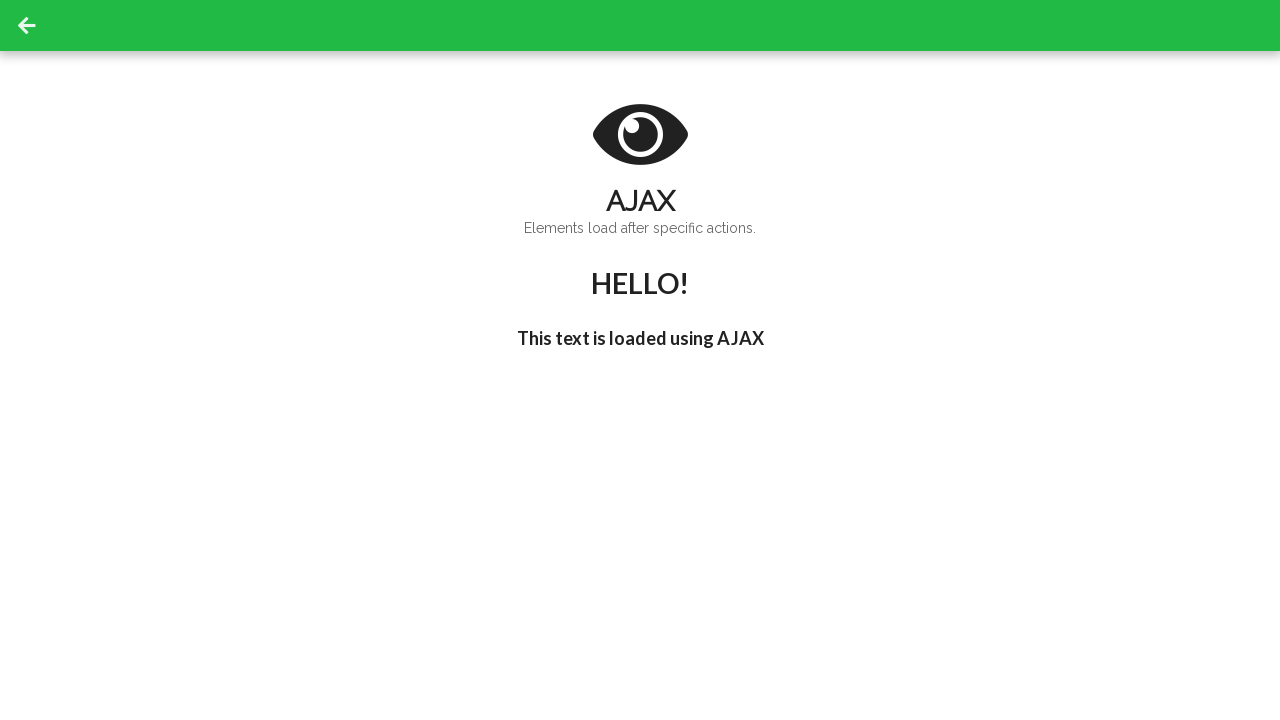

H3 element text changed to "I'm late!" - AJAX response completed
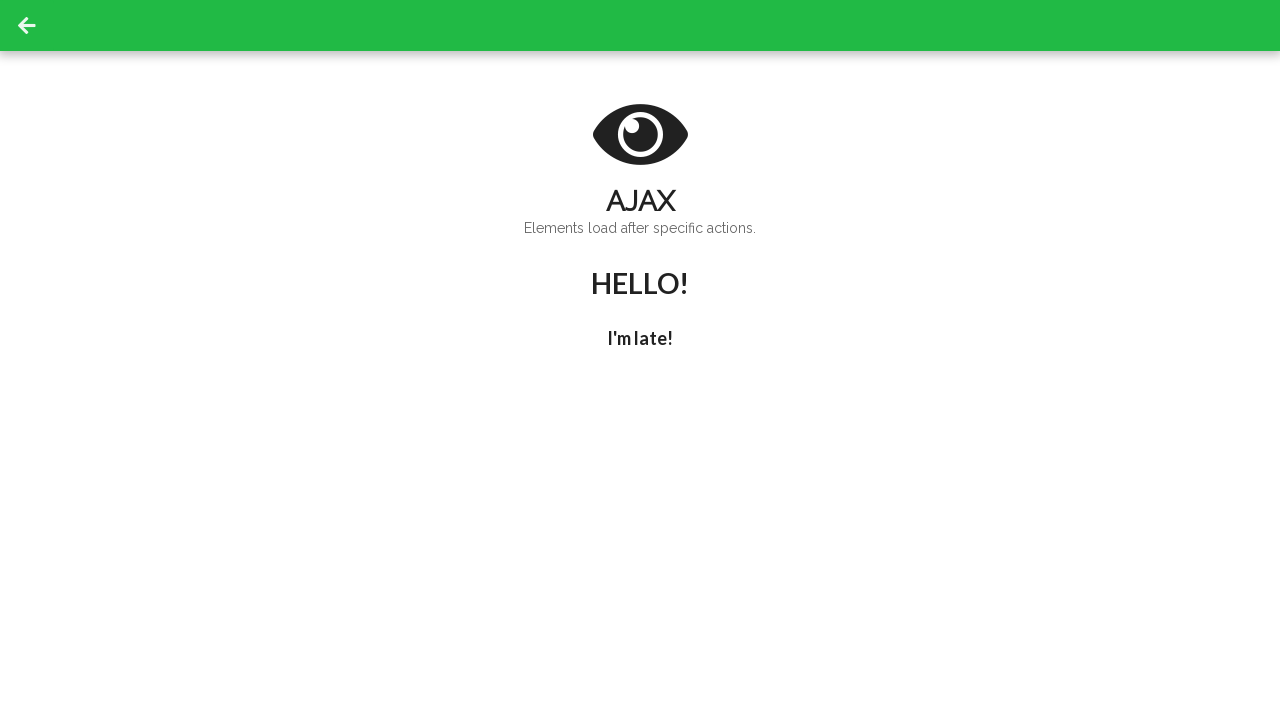

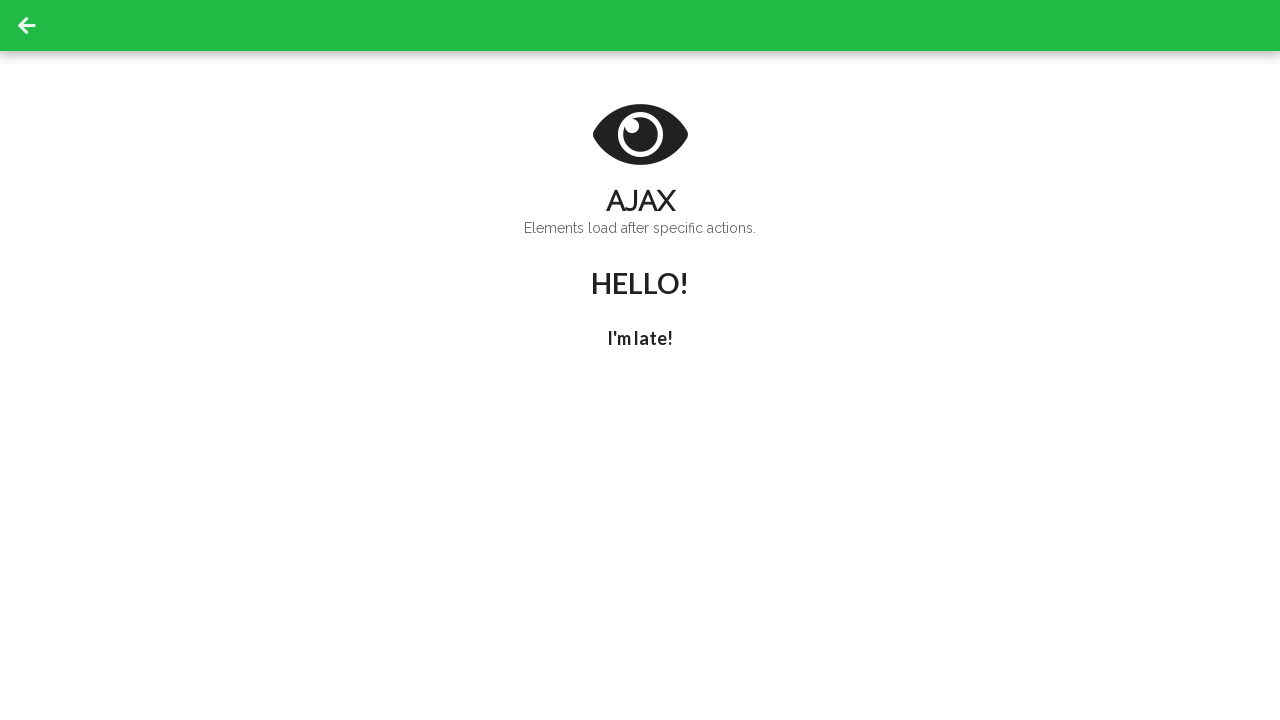